Tests dynamic content loading by clicking a button and waiting for content to appear using explicit wait strategy

Starting URL: http://the-internet.herokuapp.com/dynamic_loading/2

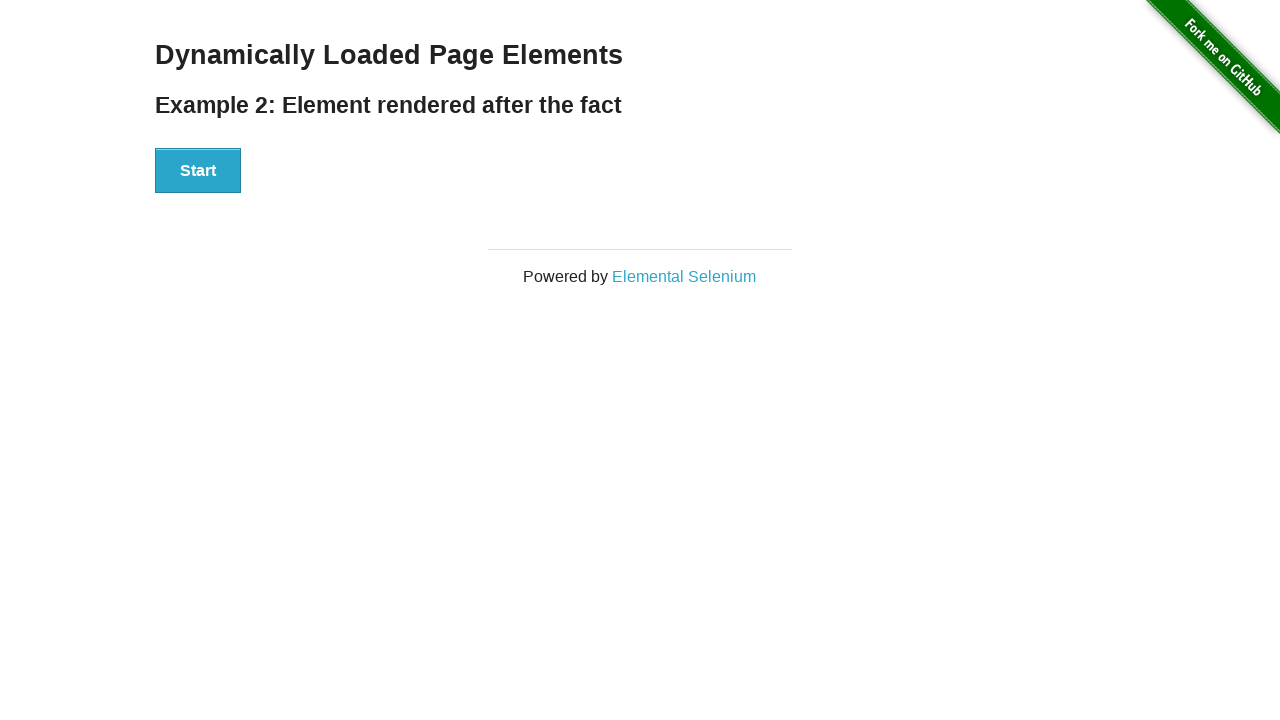

Clicked button to start dynamic content loading at (198, 171) on xpath=//button
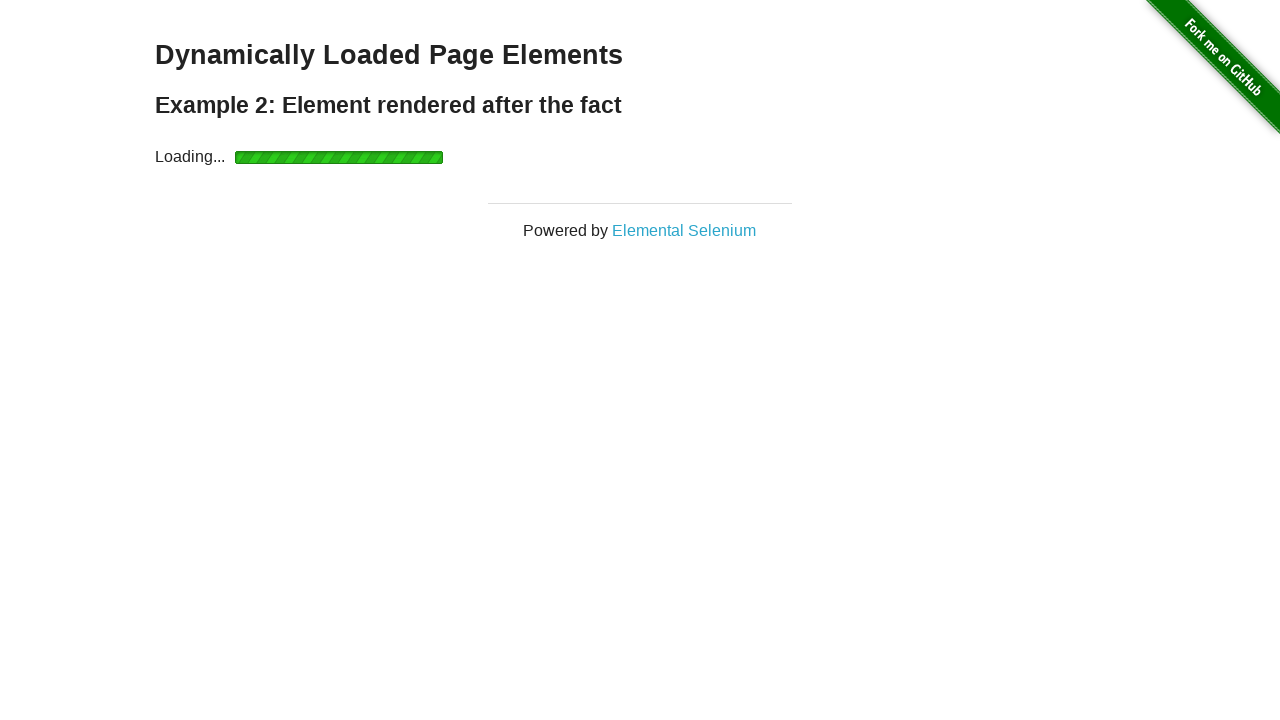

Waited for finish element to become visible using explicit wait strategy
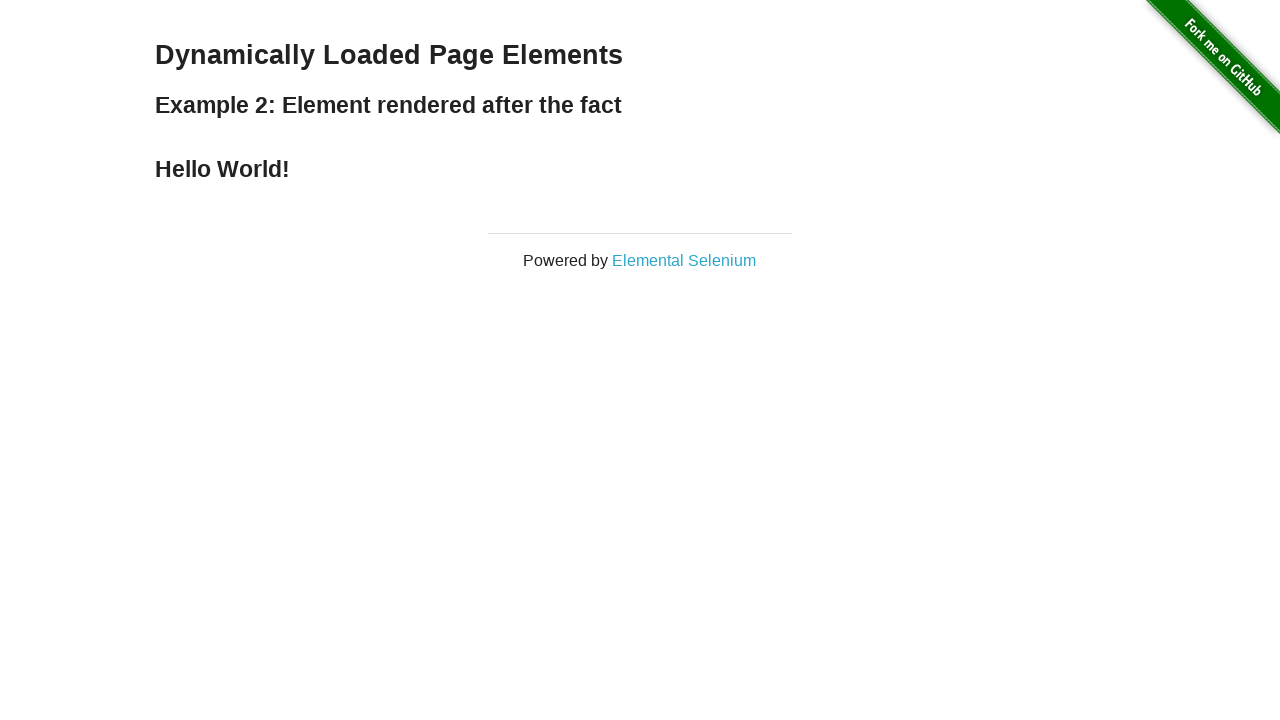

Clicked finish element after dynamic content loaded at (640, 169) on xpath=//div[@id='finish']
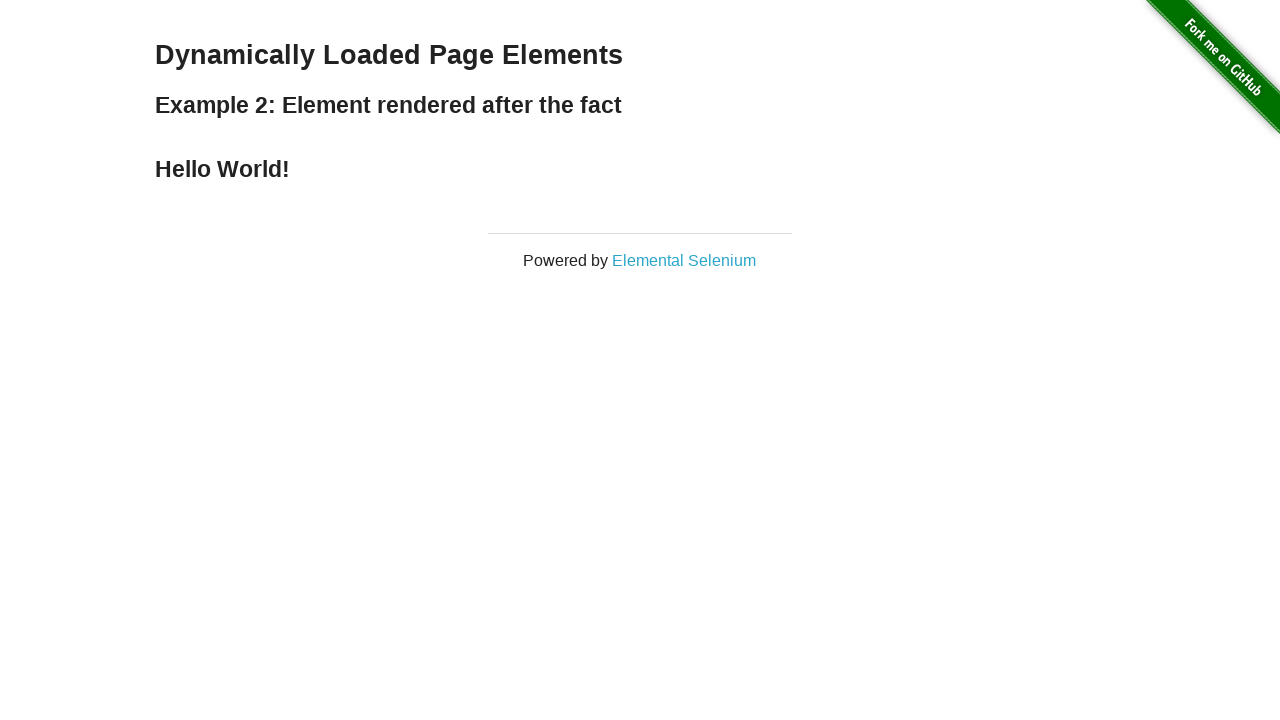

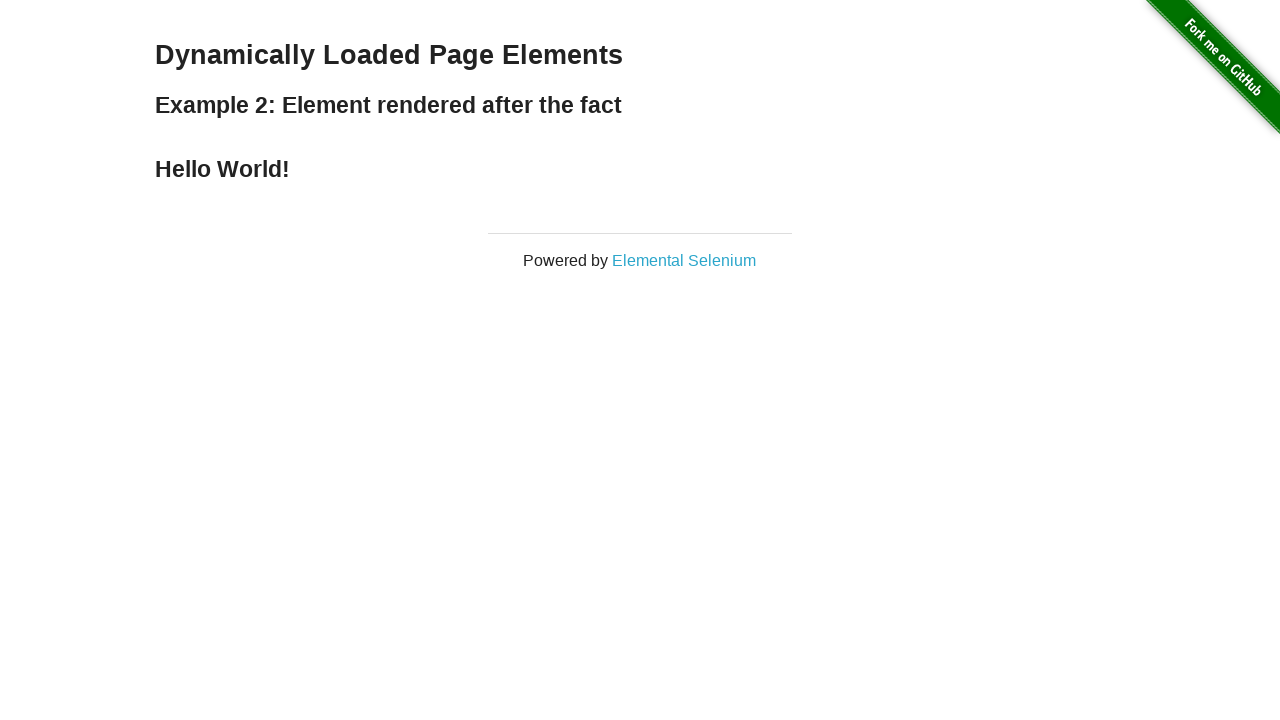